Tests checkbox functionality by iterating through all checkboxes on the page and toggling their state

Starting URL: https://the-internet.herokuapp.com/checkboxes

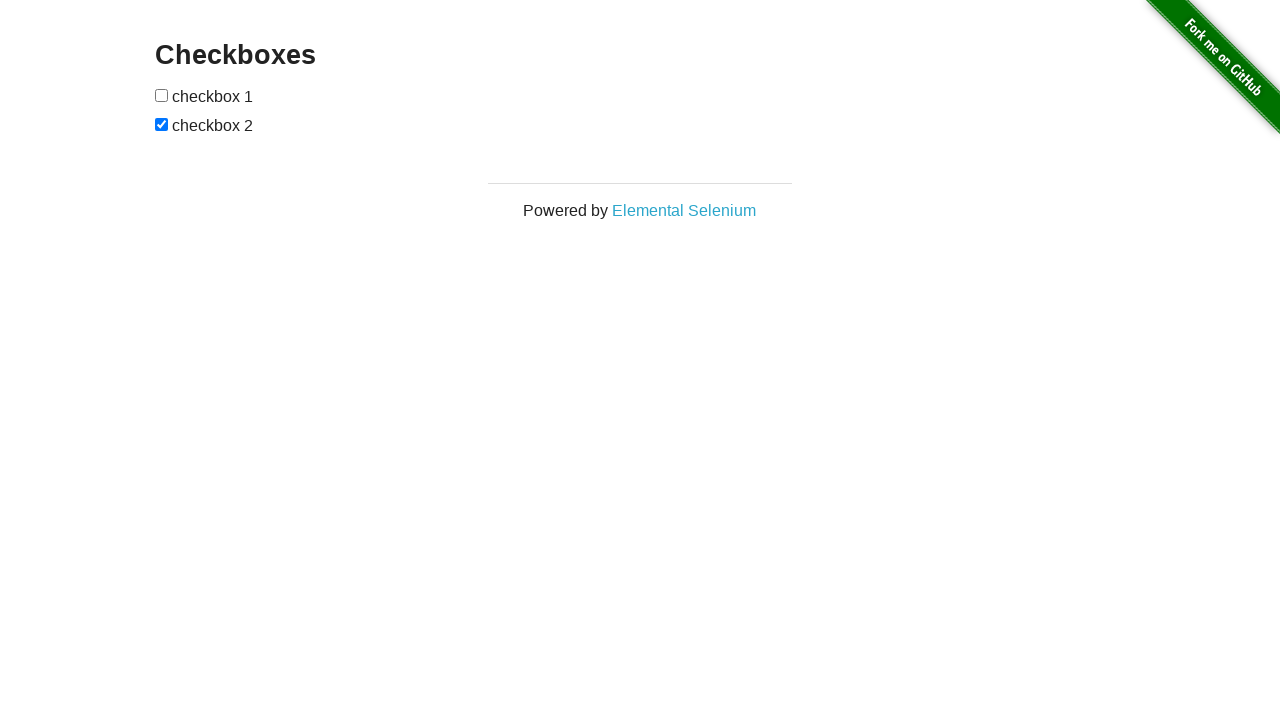

Navigated to checkbox test page
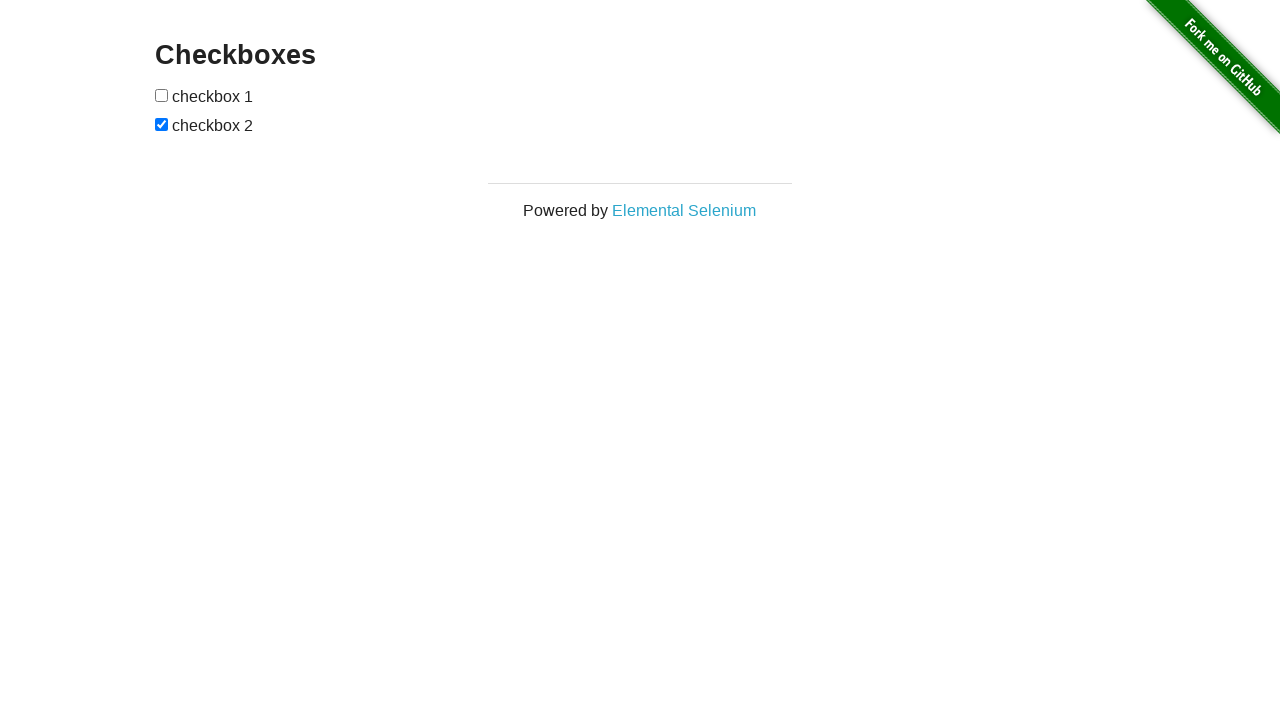

Located all checkboxes on the page
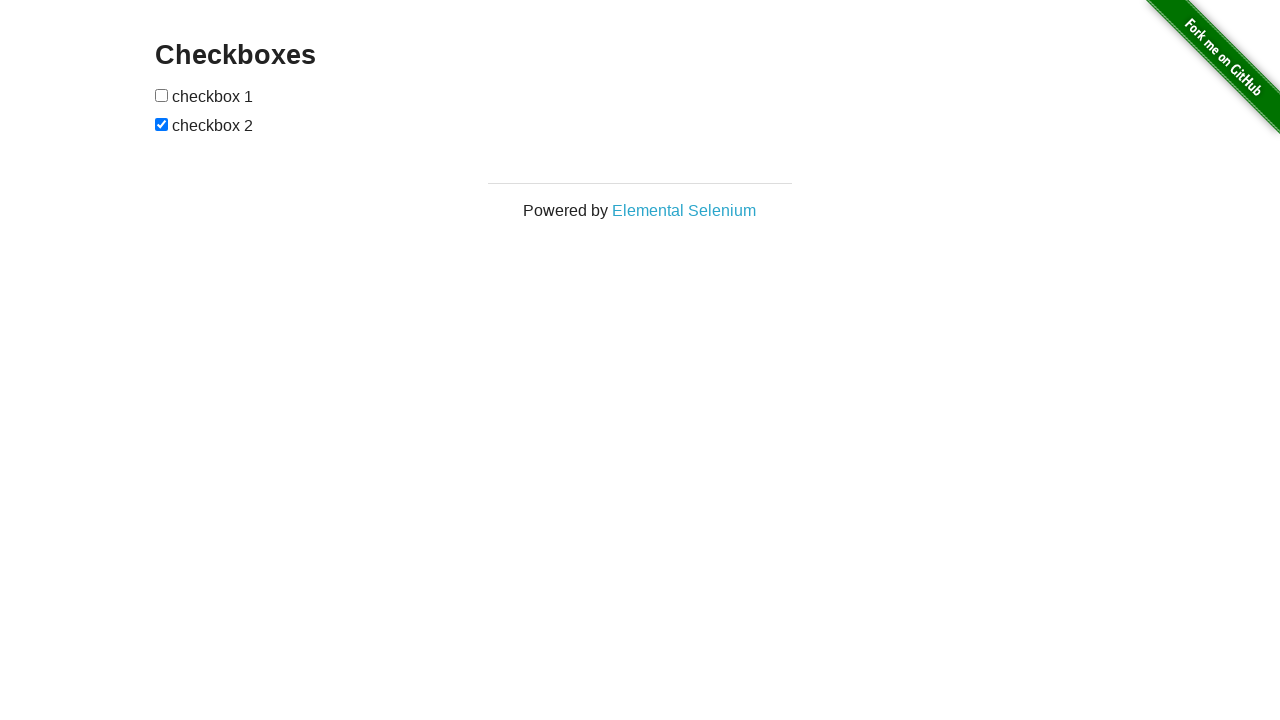

Toggled checkbox state at (162, 95) on input[type='checkbox'] >> nth=0
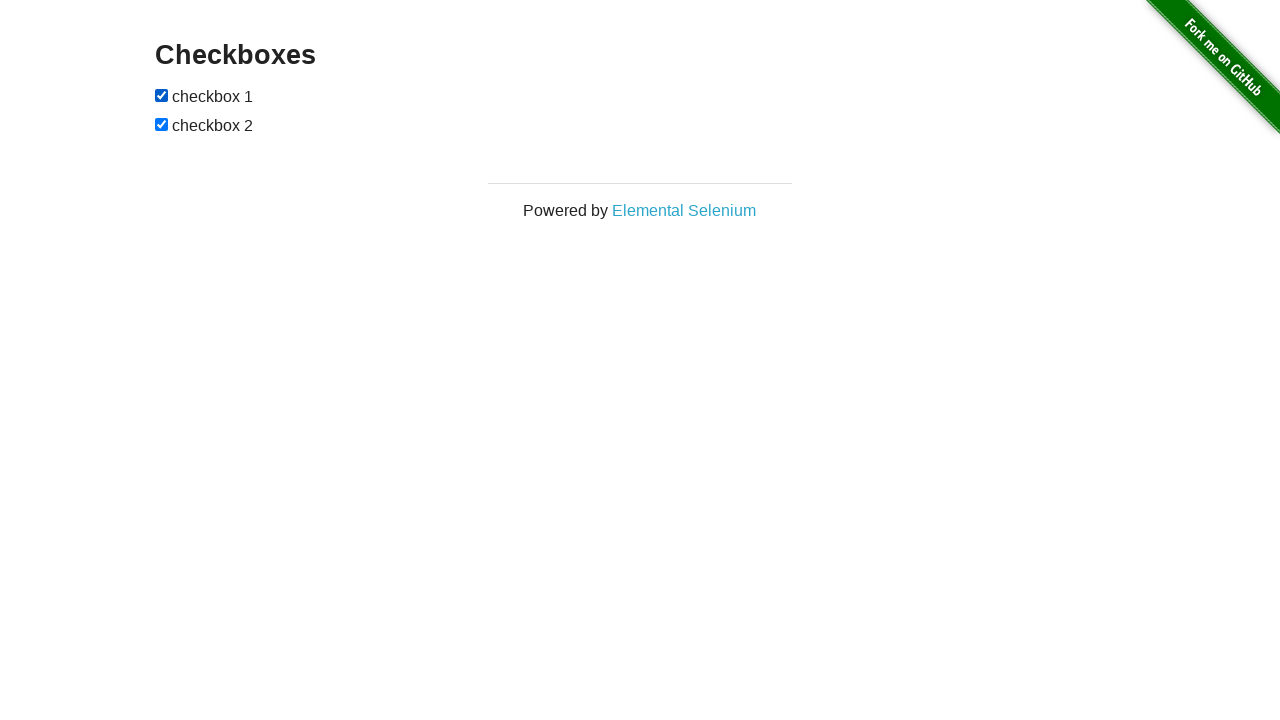

Toggled checkbox state at (162, 124) on input[type='checkbox'] >> nth=1
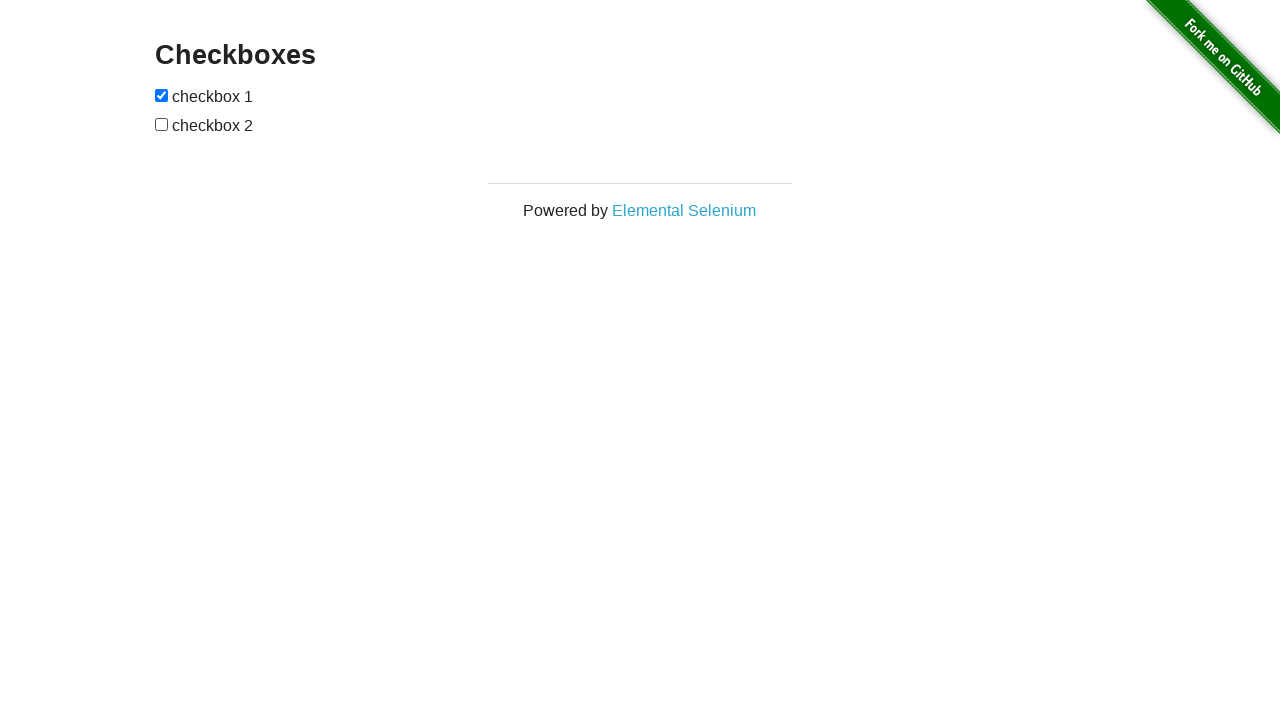

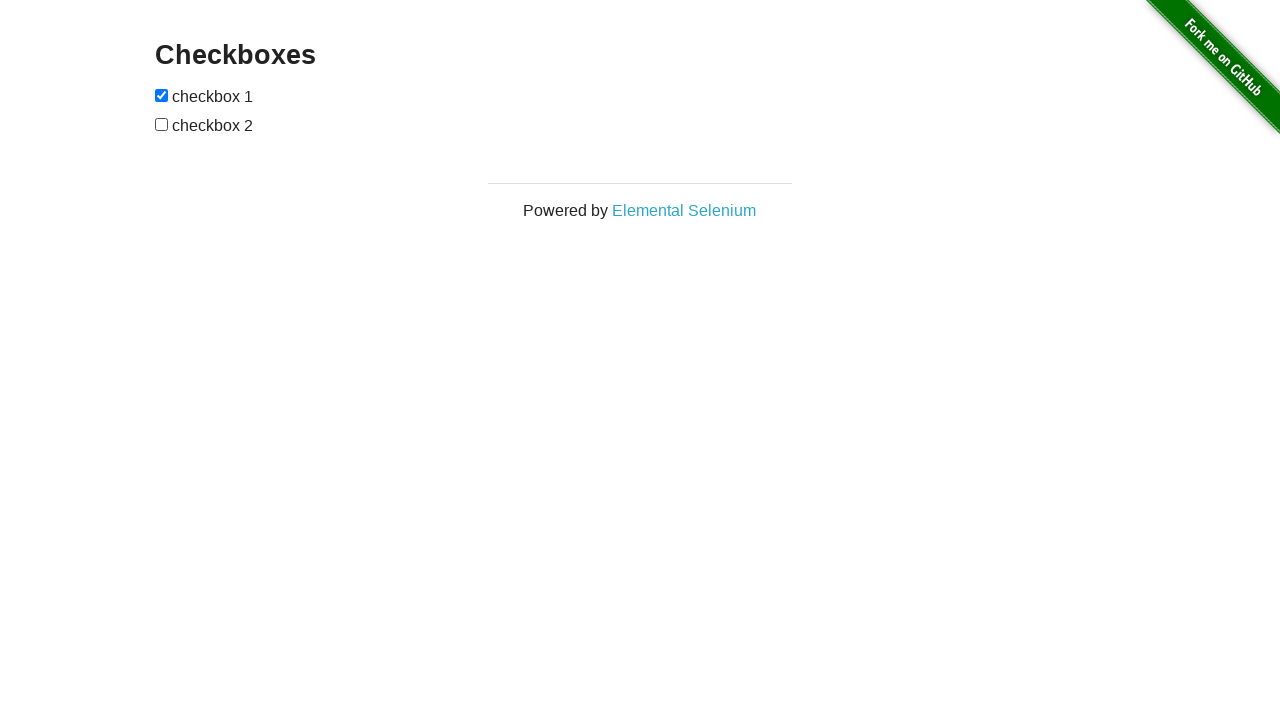